Tests selecting an option from old-style HTML select menu by value.

Starting URL: https://demoqa.com/select-menu

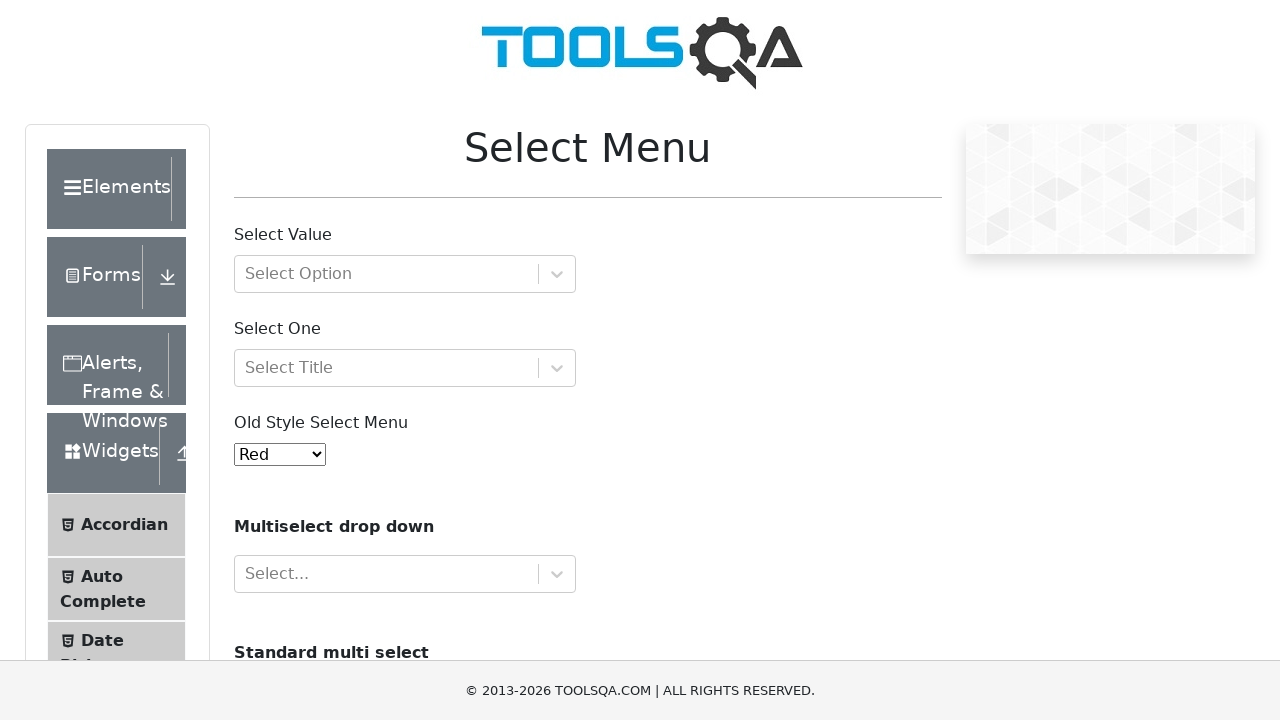

Navigated to select menu demo page
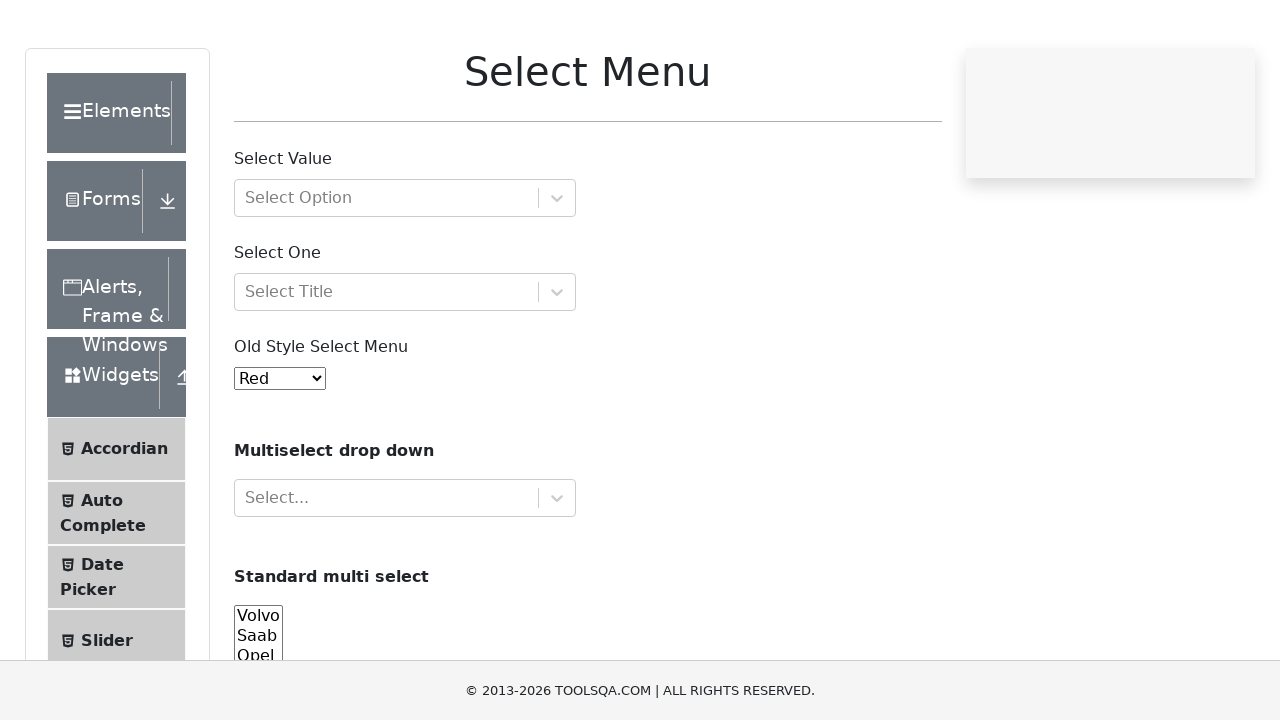

Selected option with value '1' (Blue) from old-style select menu on #oldSelectMenu
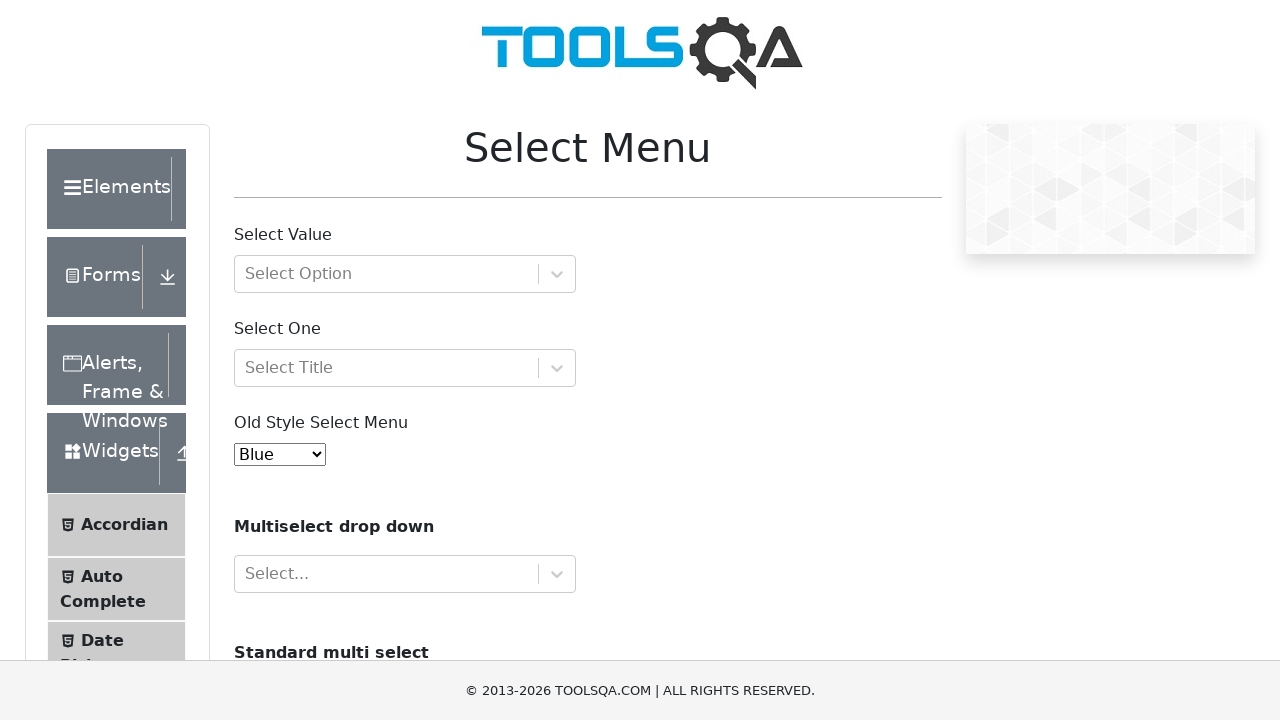

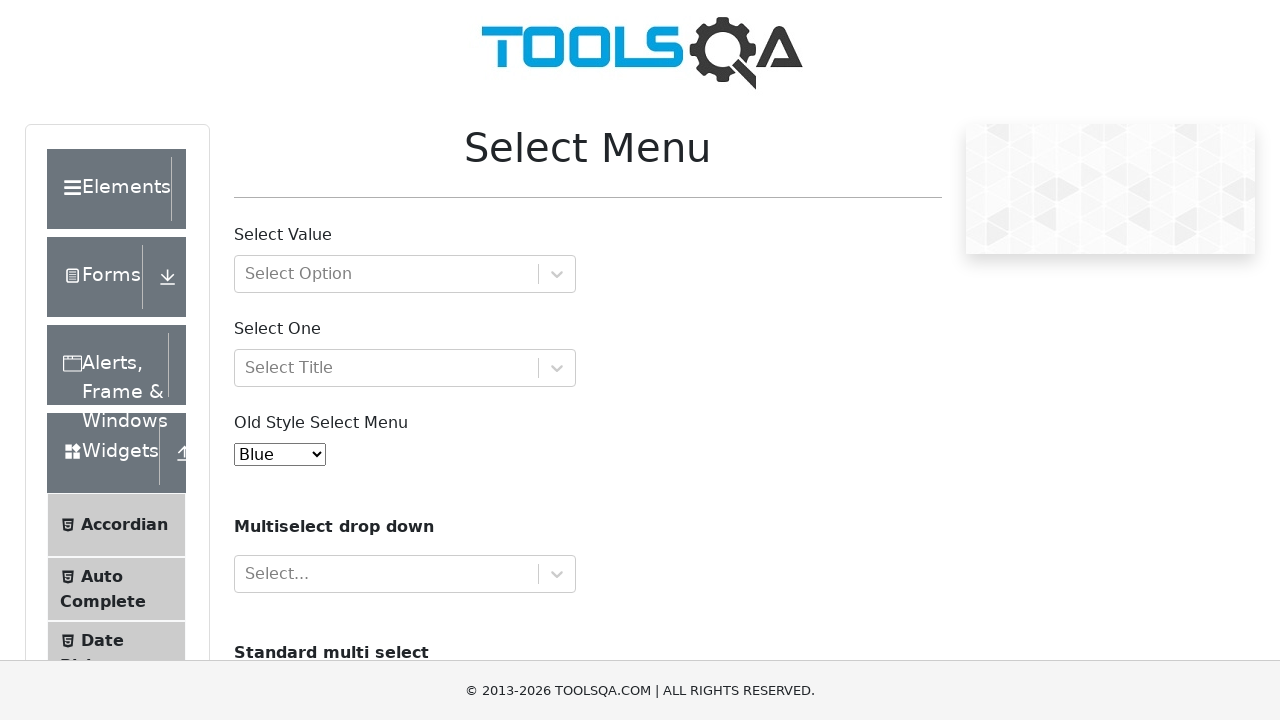